Tests JavaScript confirm dialog functionality on W3Schools by clicking a "Try it" button, accepting the alert, and verifying the confirmation message

Starting URL: https://www.w3schools.com/js/tryit.asp?filename=tryjs_confirm

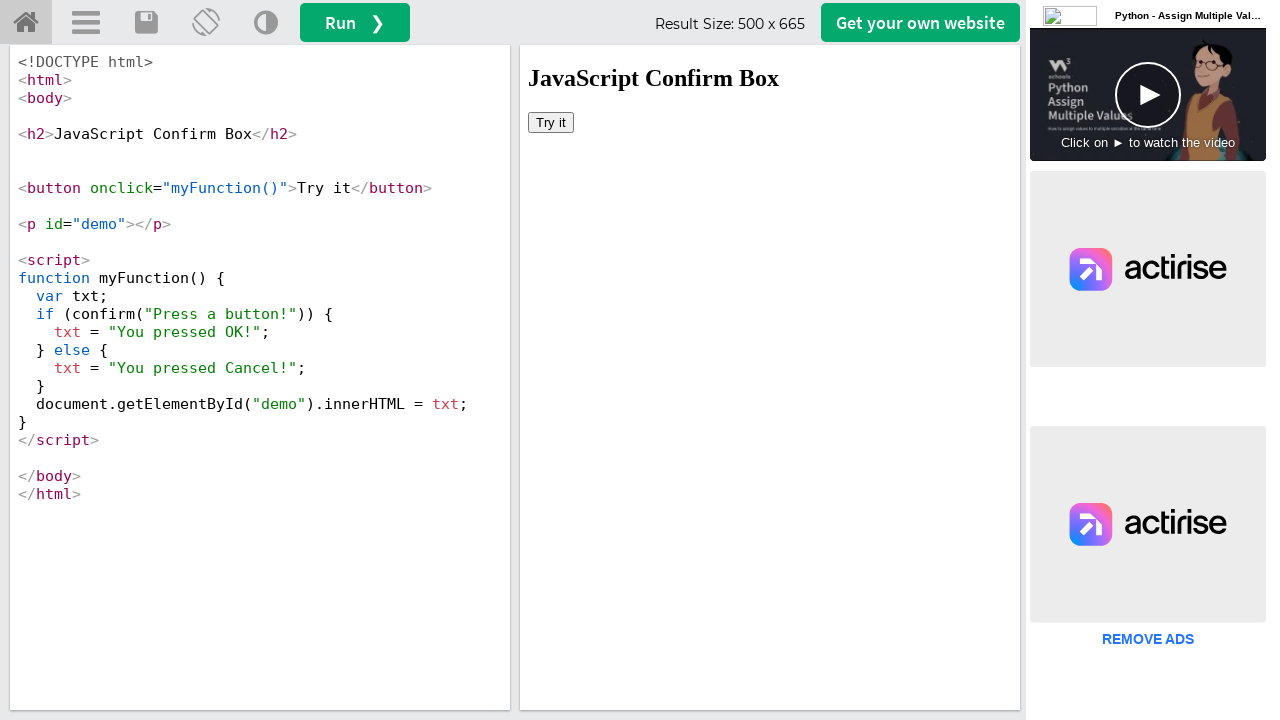

Located iframe containing the example
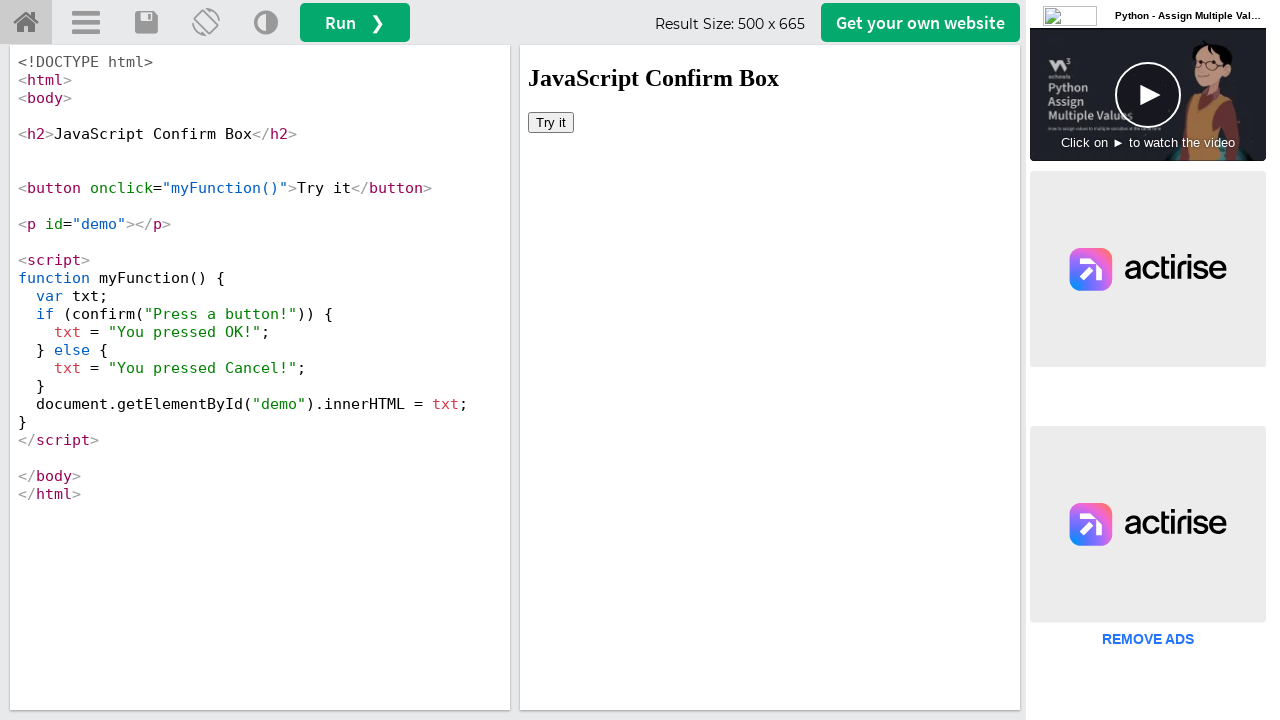

Clicked 'Try it' button to trigger confirm dialog at (551, 122) on #iframeResult >> internal:control=enter-frame >> xpath=//button[text()='Try it']
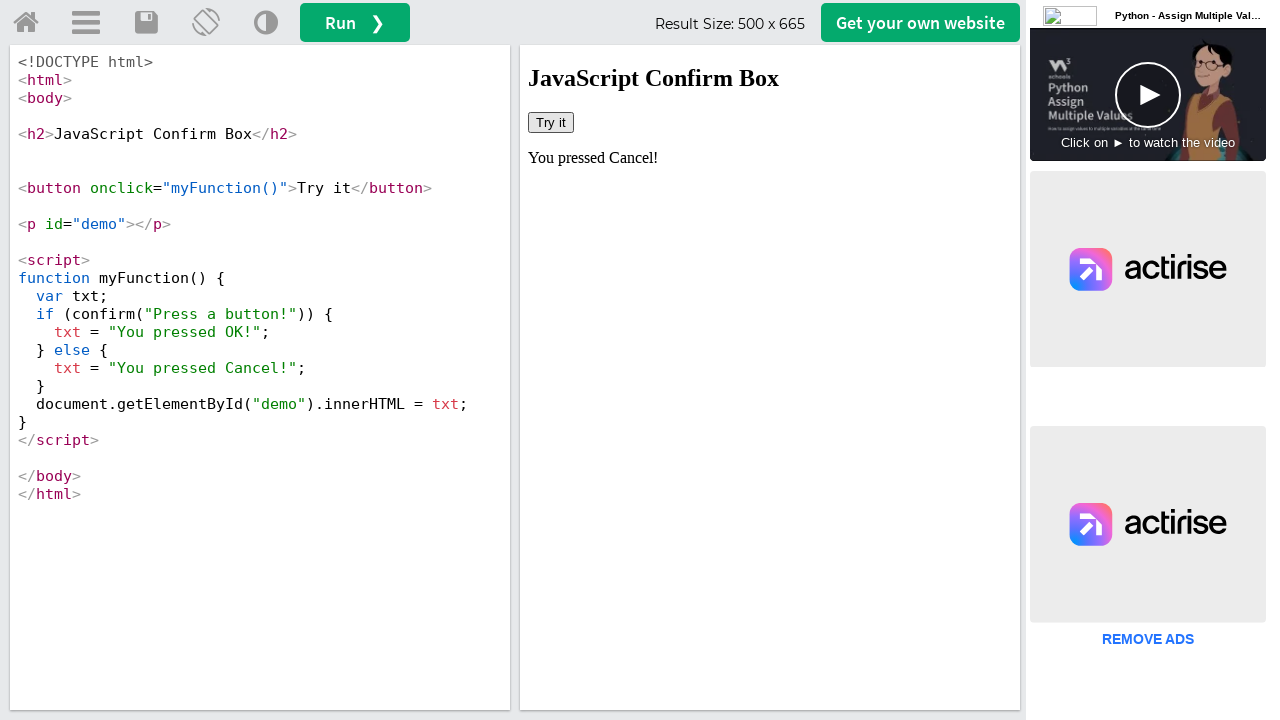

Set up dialog handler to accept confirm dialogs
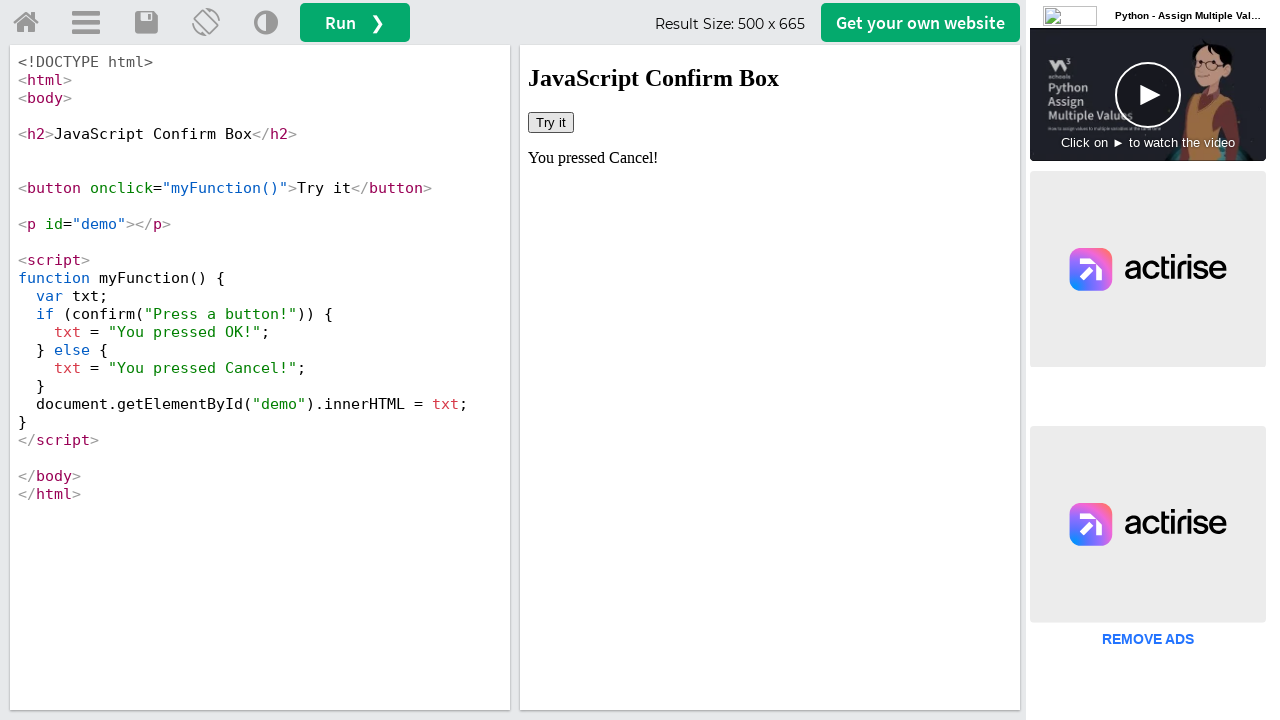

Clicked 'Try it' button again to trigger dialog with handler active at (551, 122) on #iframeResult >> internal:control=enter-frame >> xpath=//button[text()='Try it']
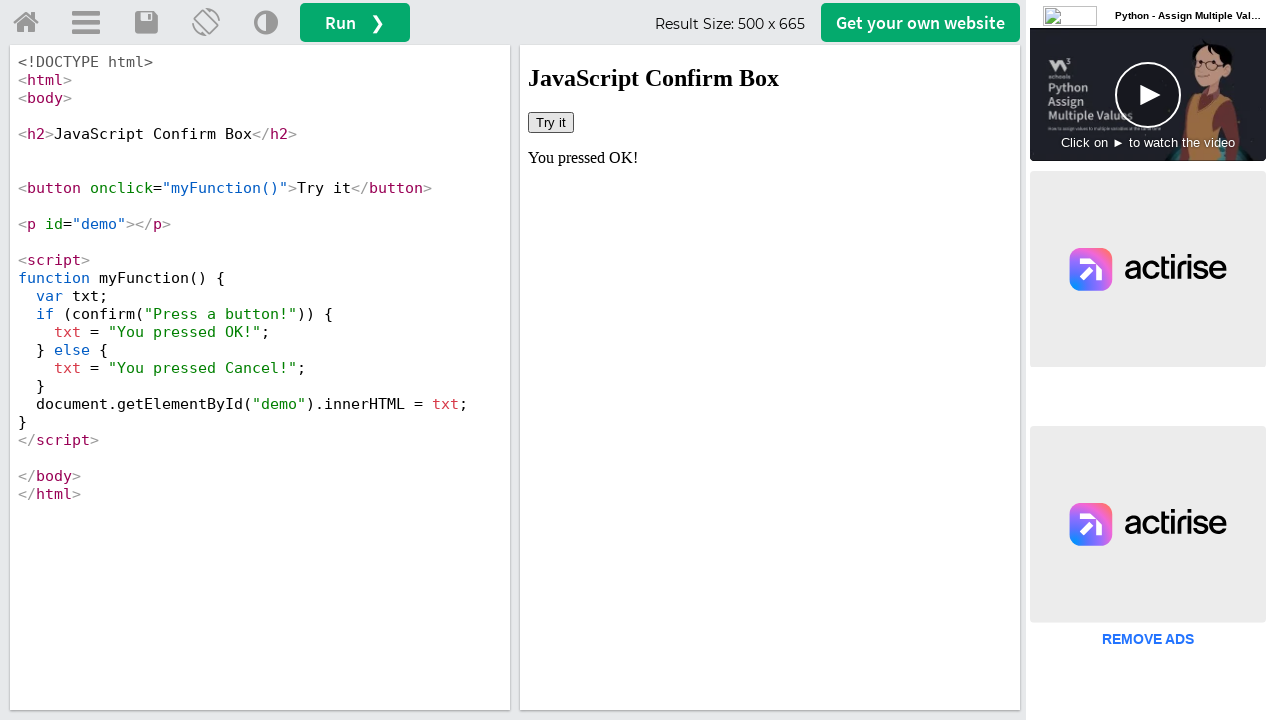

Confirmed 'You pressed OK!' message is visible
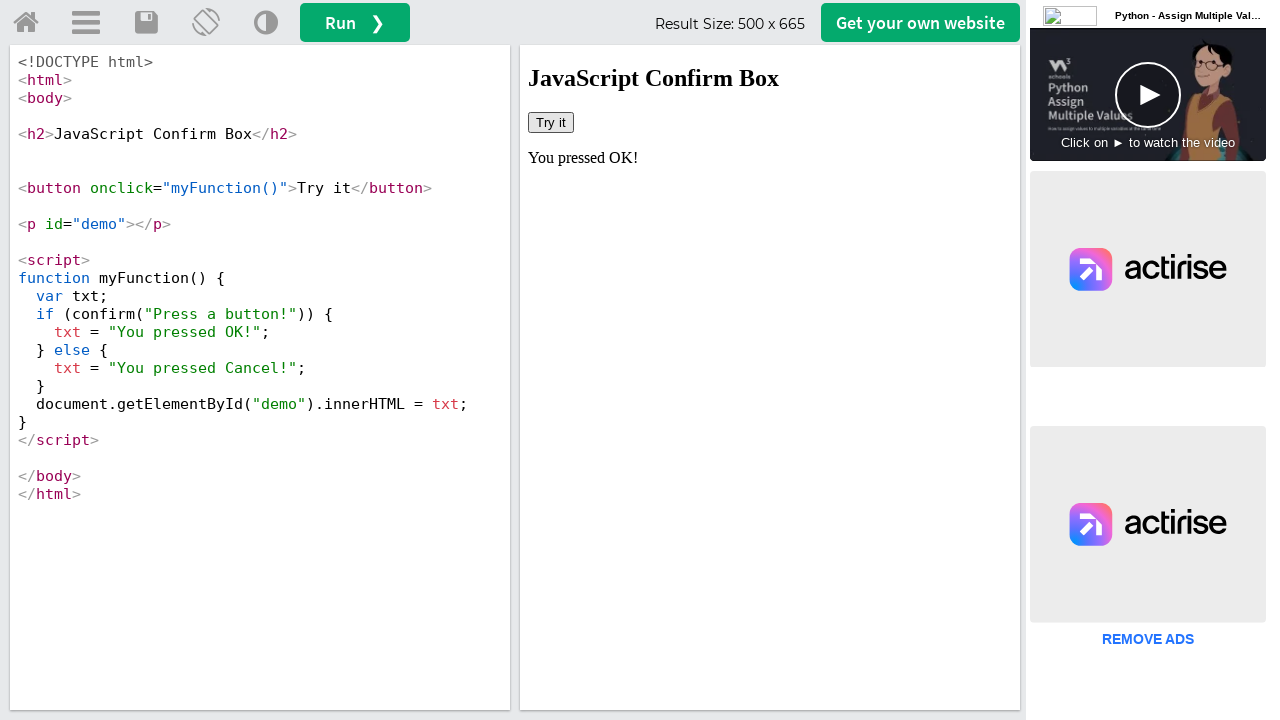

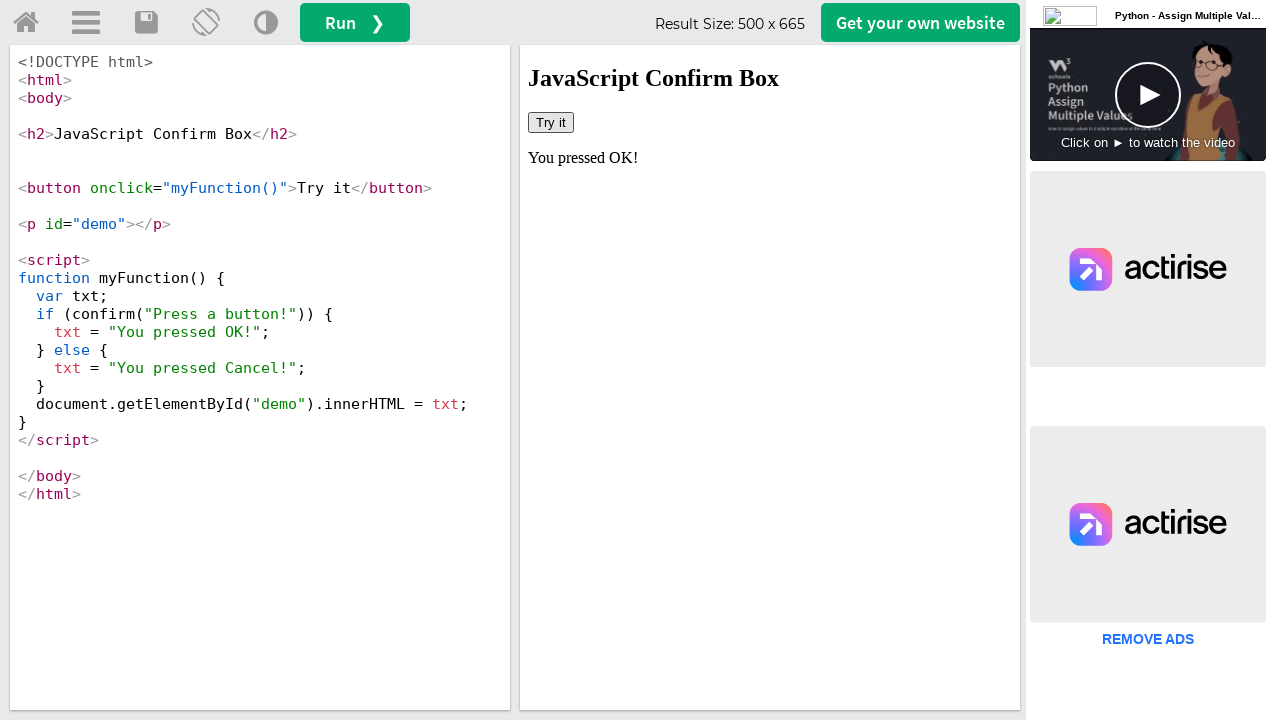